Tests a slow calculator by performing 1+3 calculation and verifying the result equals 4

Starting URL: https://bonigarcia.dev/selenium-webdriver-java/slow-calculator.html

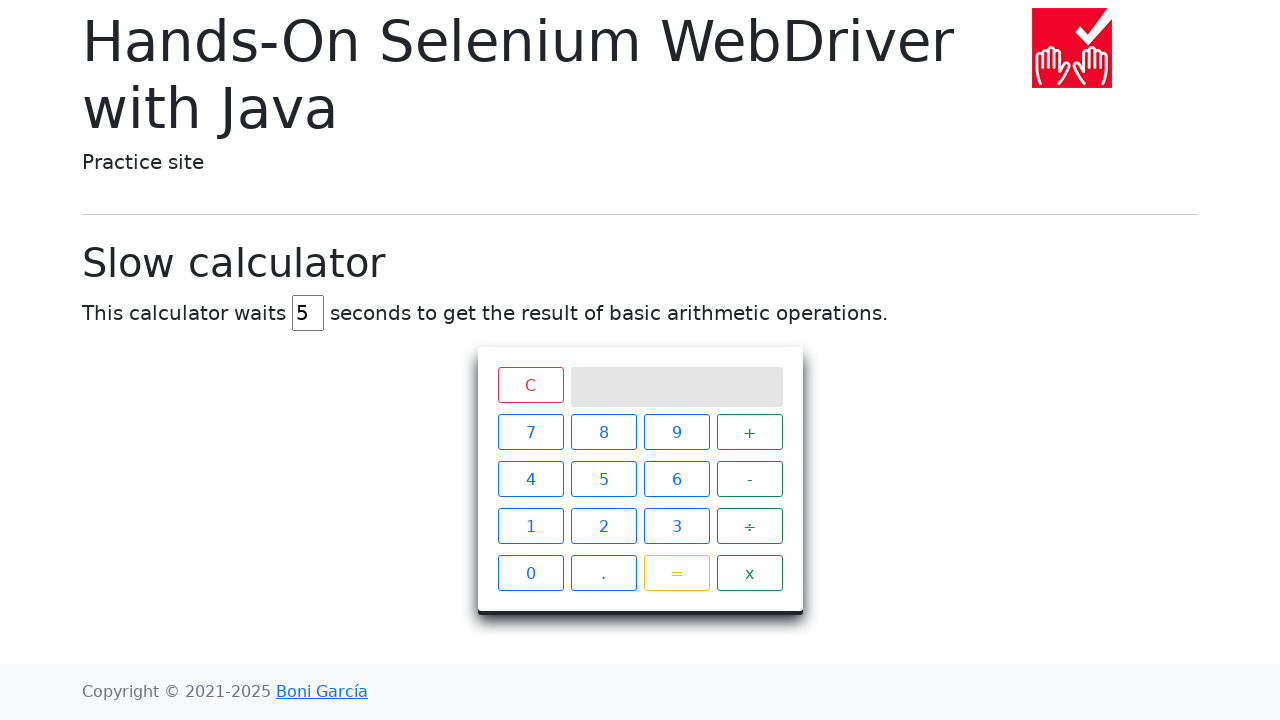

Clicked number 1 on the slow calculator at (530, 526) on xpath=//span[text()='1']
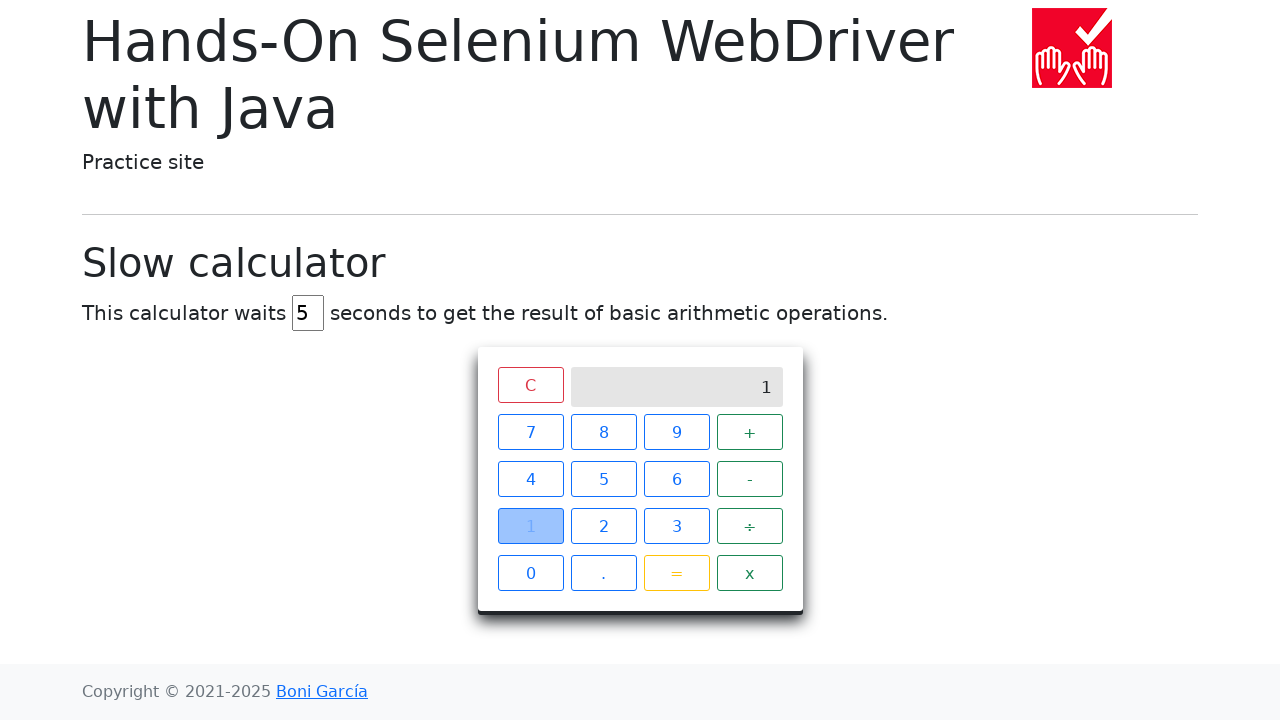

Clicked plus operator on the slow calculator at (750, 432) on xpath=//span[text()='+']
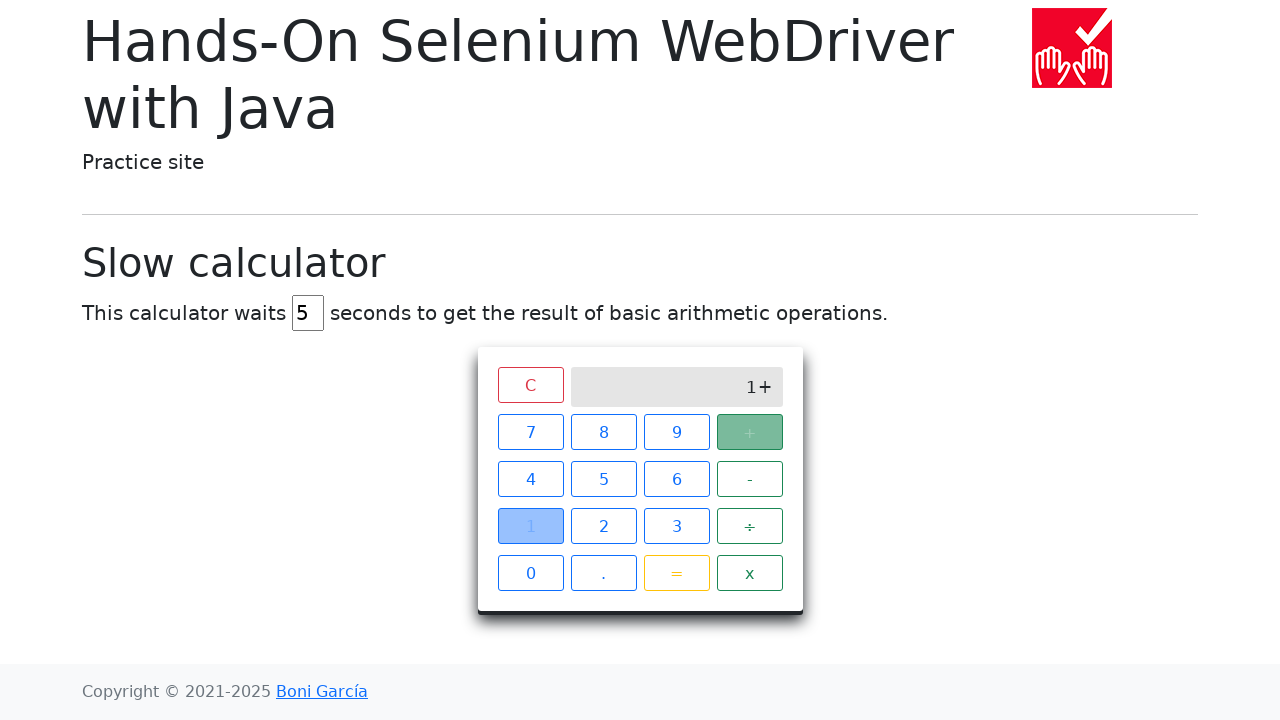

Clicked number 3 on the slow calculator at (676, 526) on xpath=//span[text()='3']
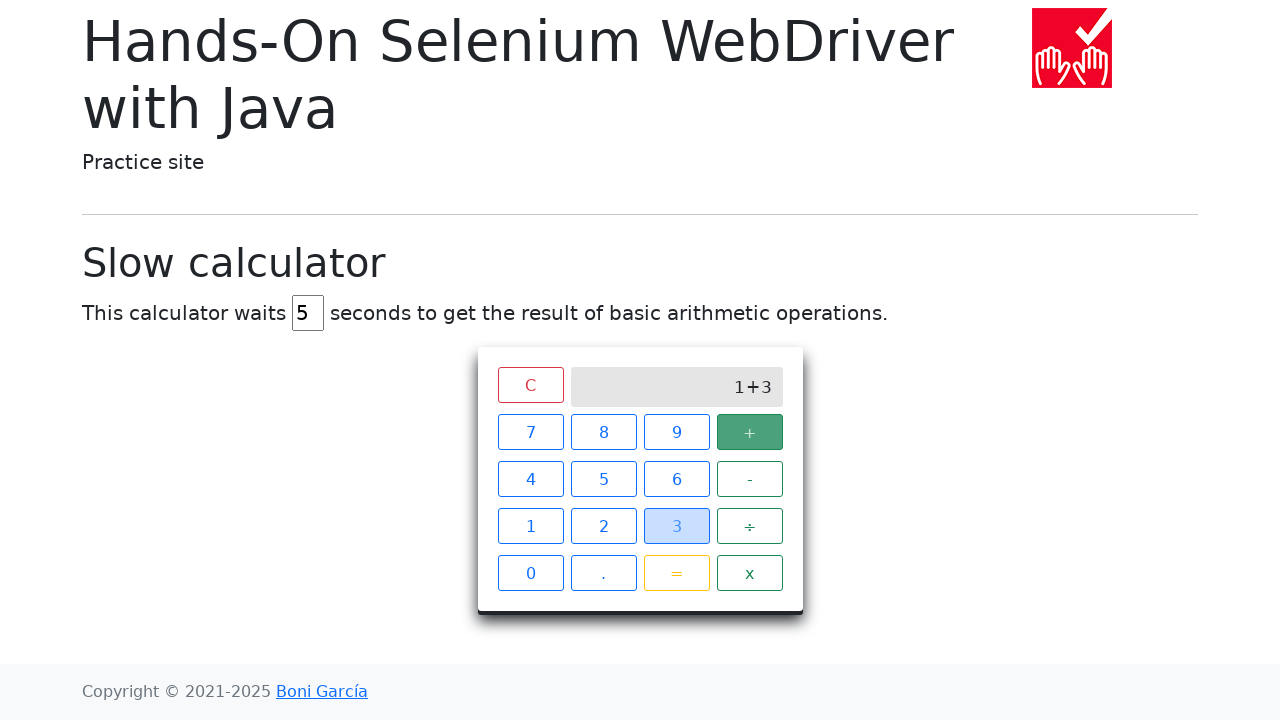

Clicked equals button to calculate the result at (676, 573) on xpath=//span[text()='=']
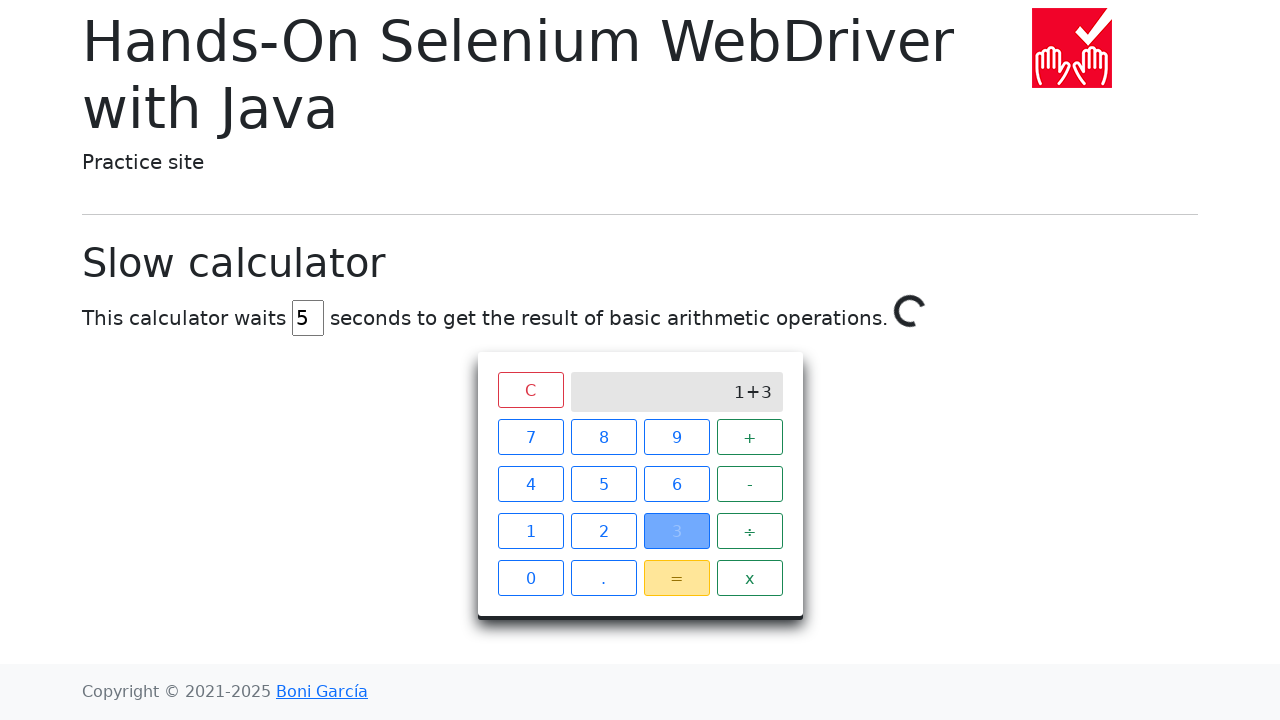

Verified that the calculator result equals 4
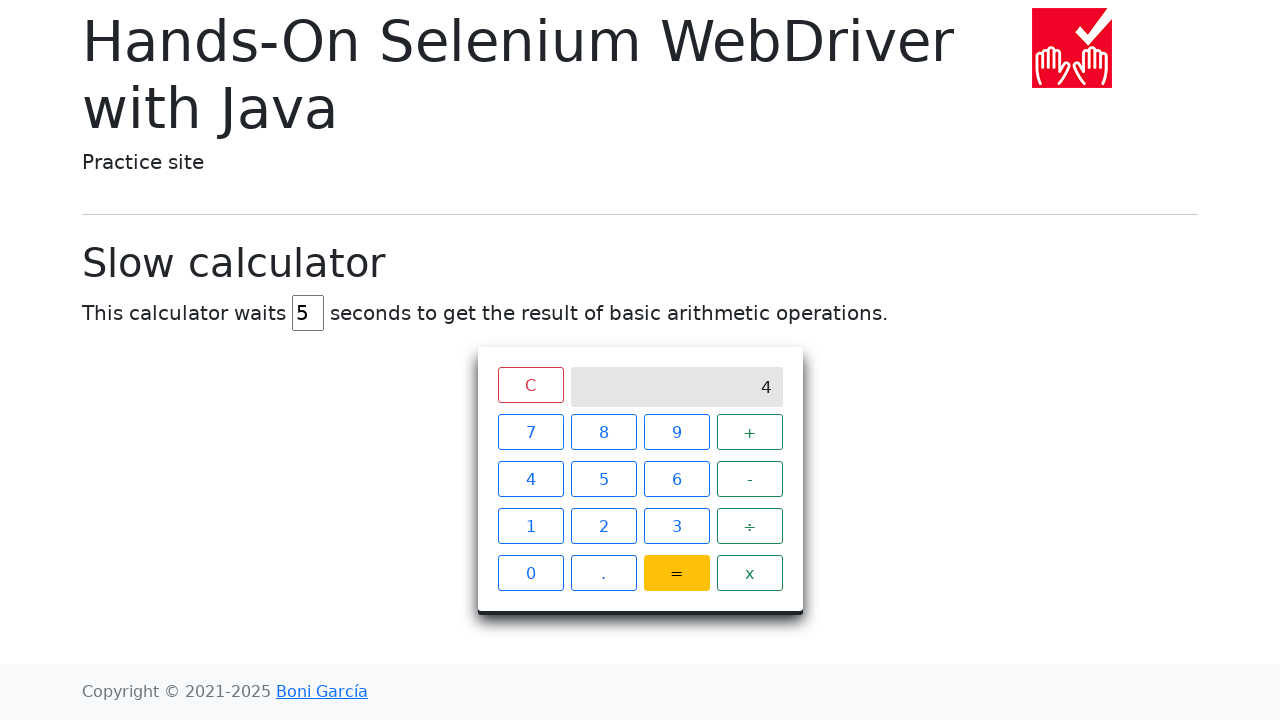

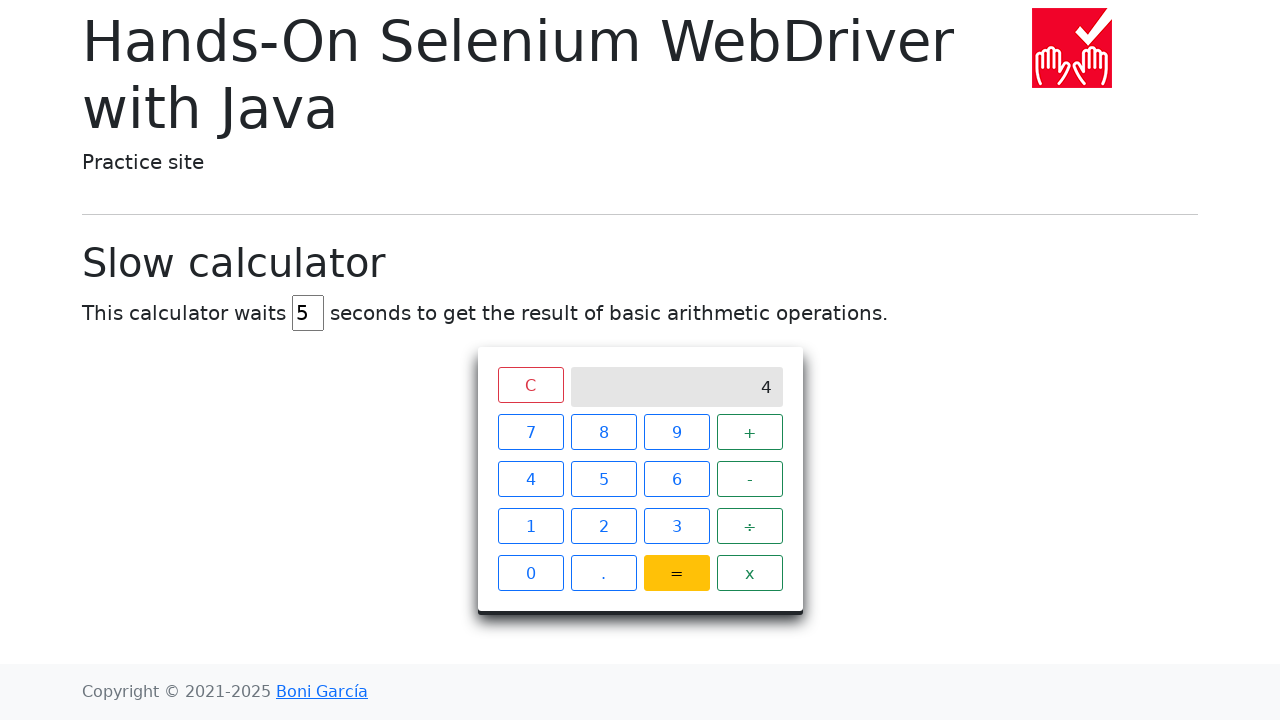